Tests reopening all completed tasks using toggle-all in the All filter view.

Starting URL: https://todomvc4tasj.herokuapp.com/

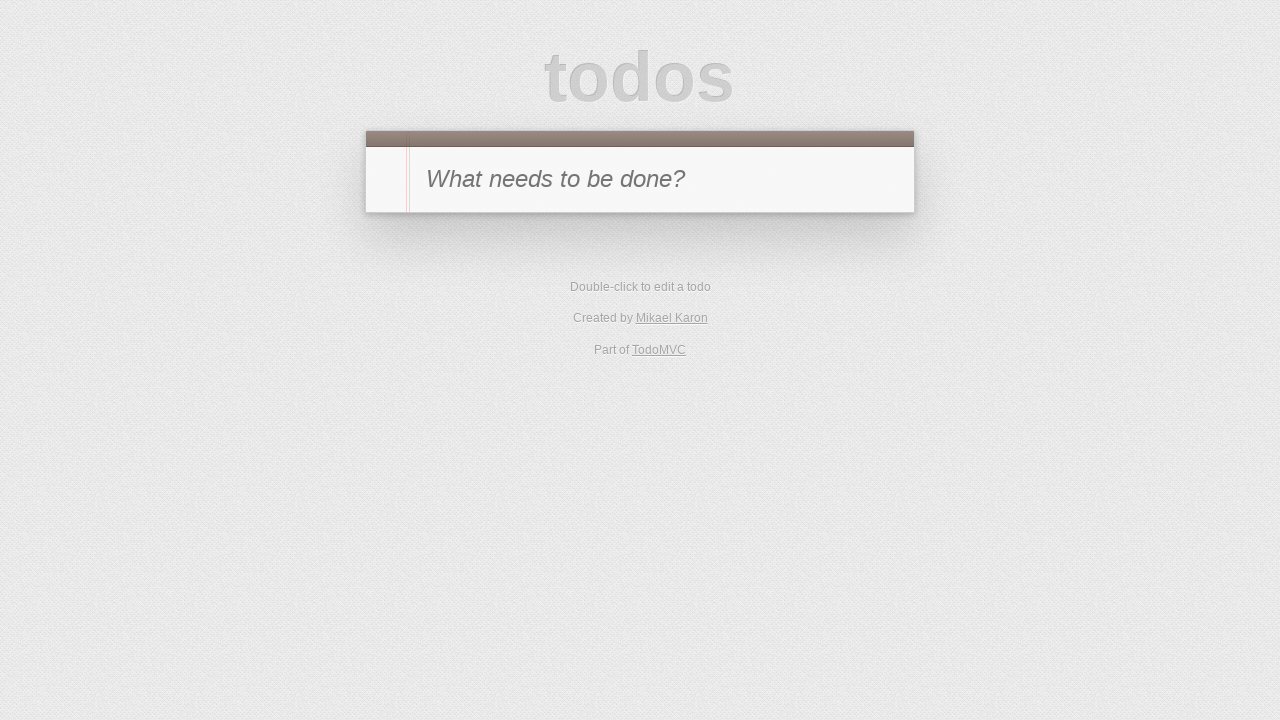

Set up initial state with two completed tasks in localStorage
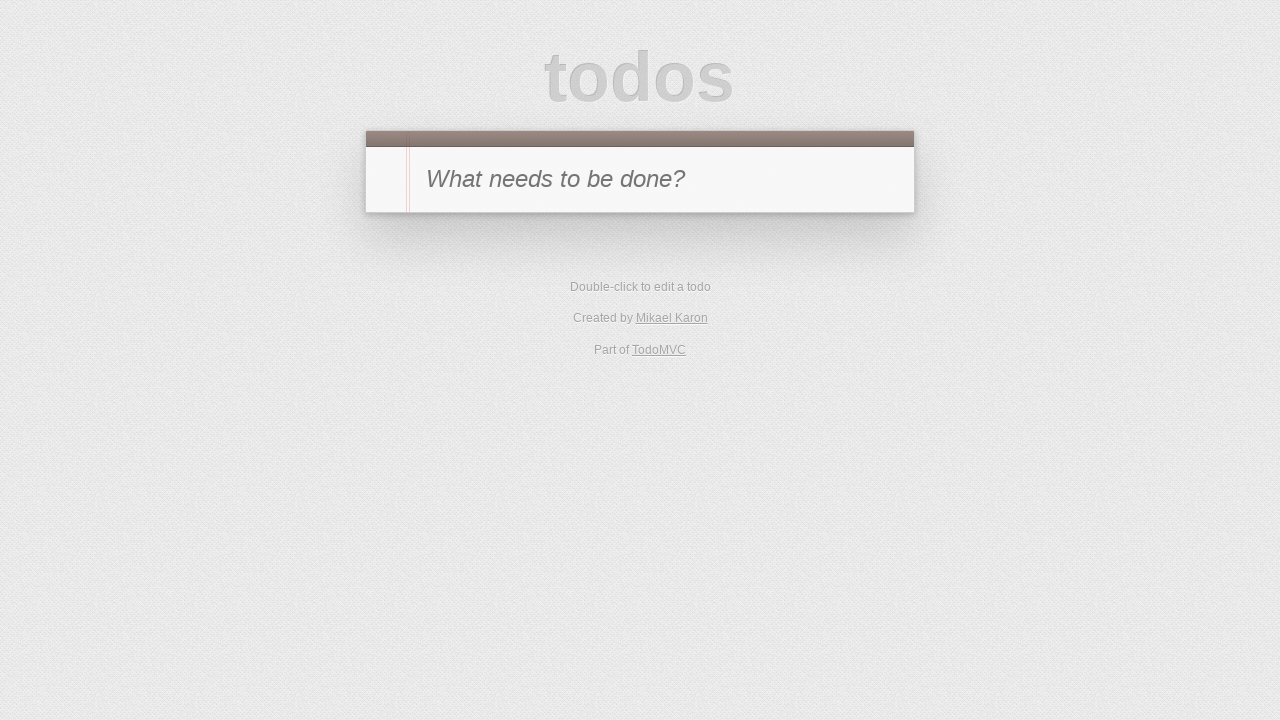

Reloaded page to apply initial state
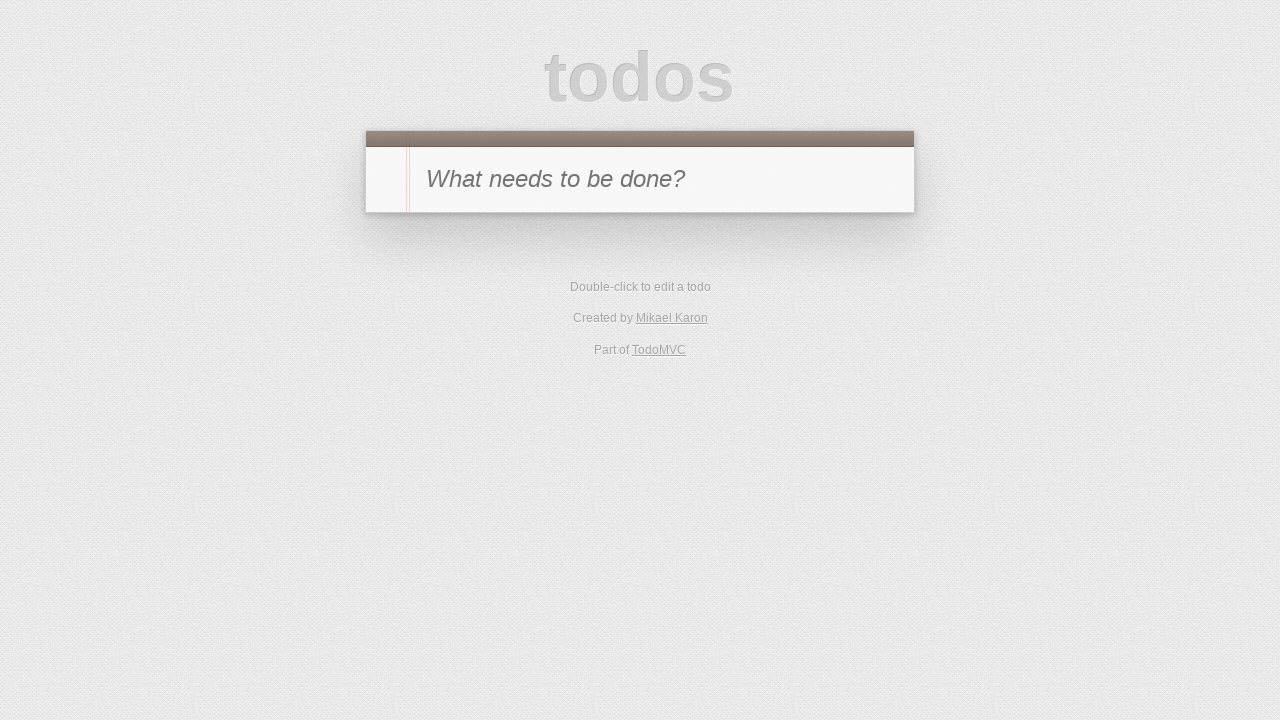

Clicked toggle-all button to reopen all completed tasks at (388, 180) on #toggle-all
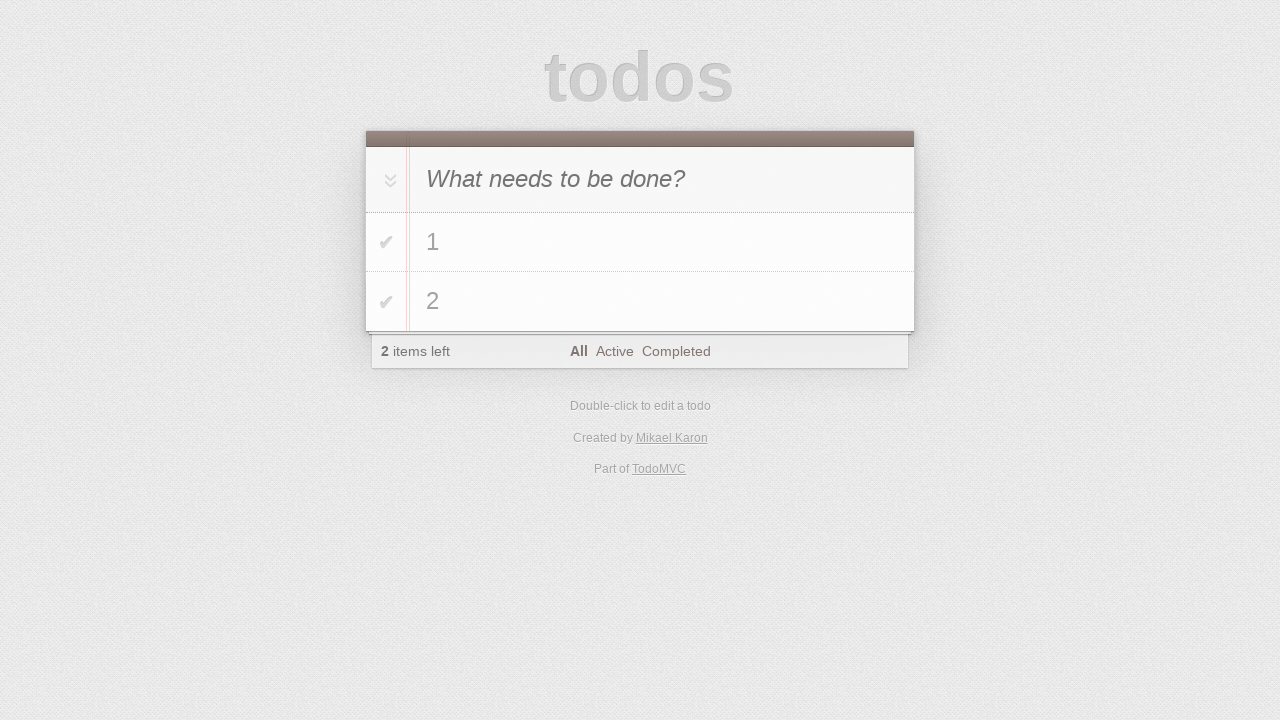

Verified item count shows 2 after reopening all tasks
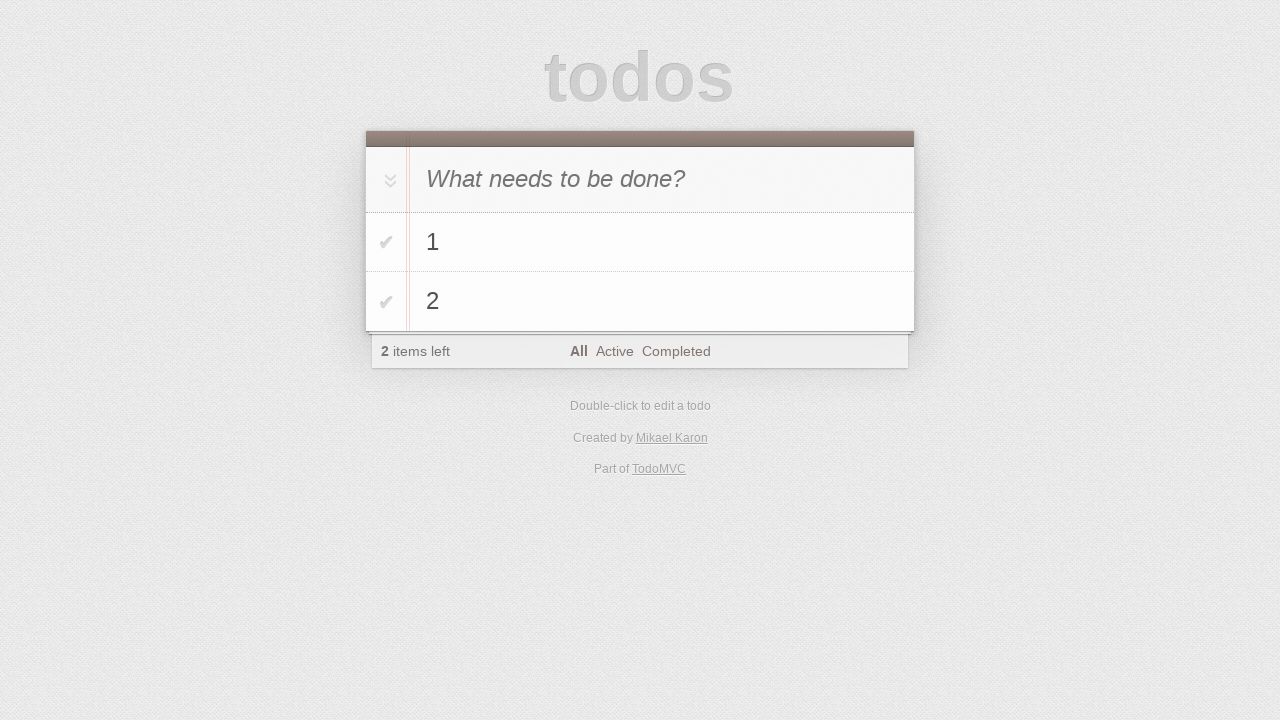

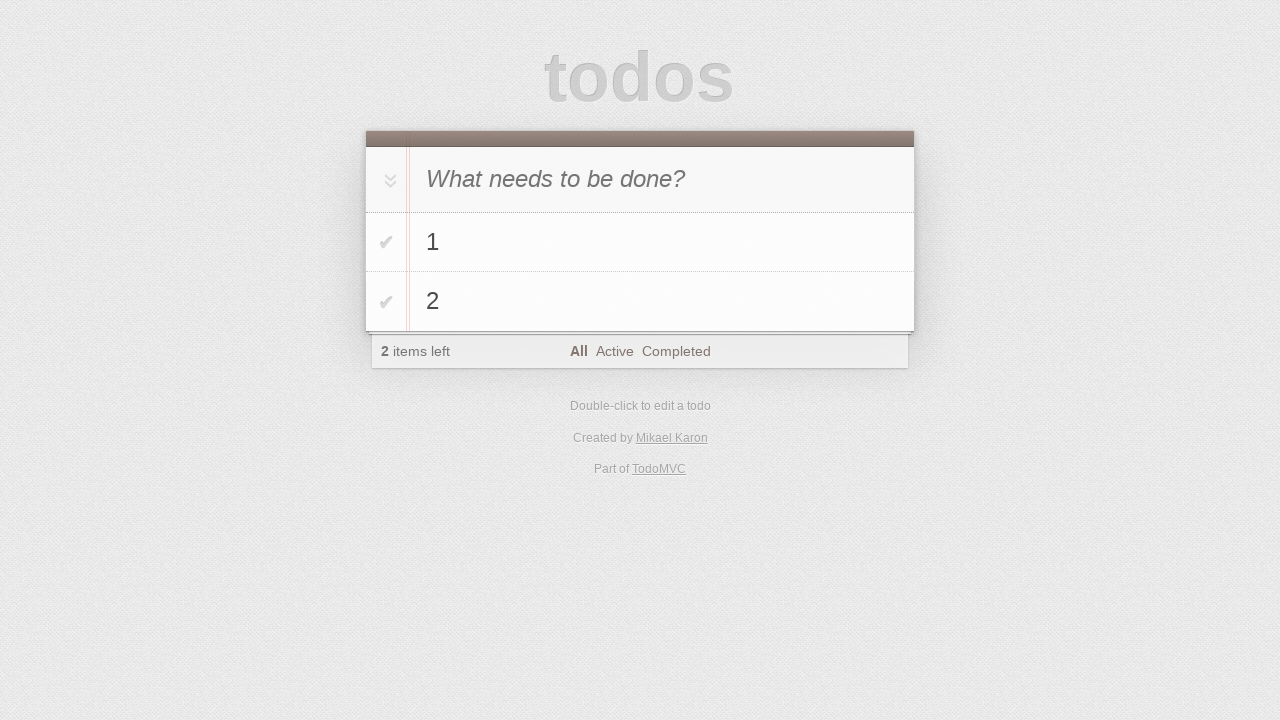